Tests hover functionality by moving the mouse to a blogs menu element on a test blog site, which typically reveals a dropdown menu.

Starting URL: http://omayo.blogspot.com/

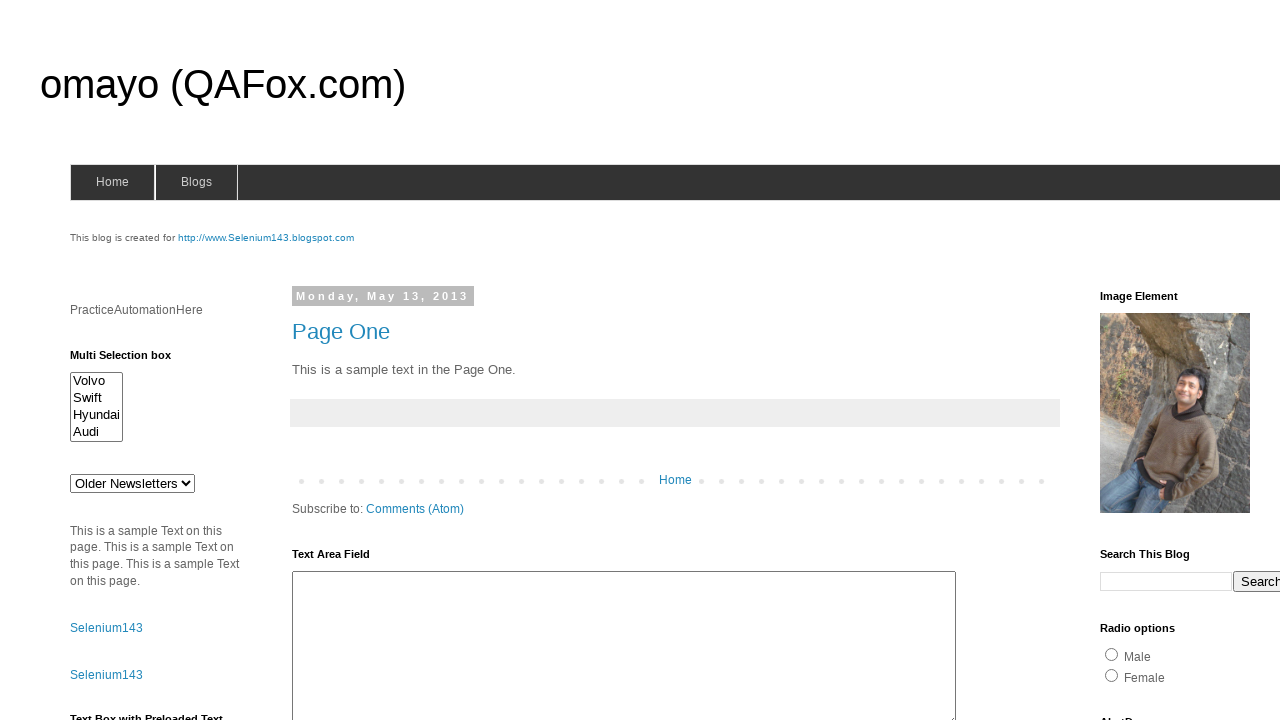

Located the blogs menu element
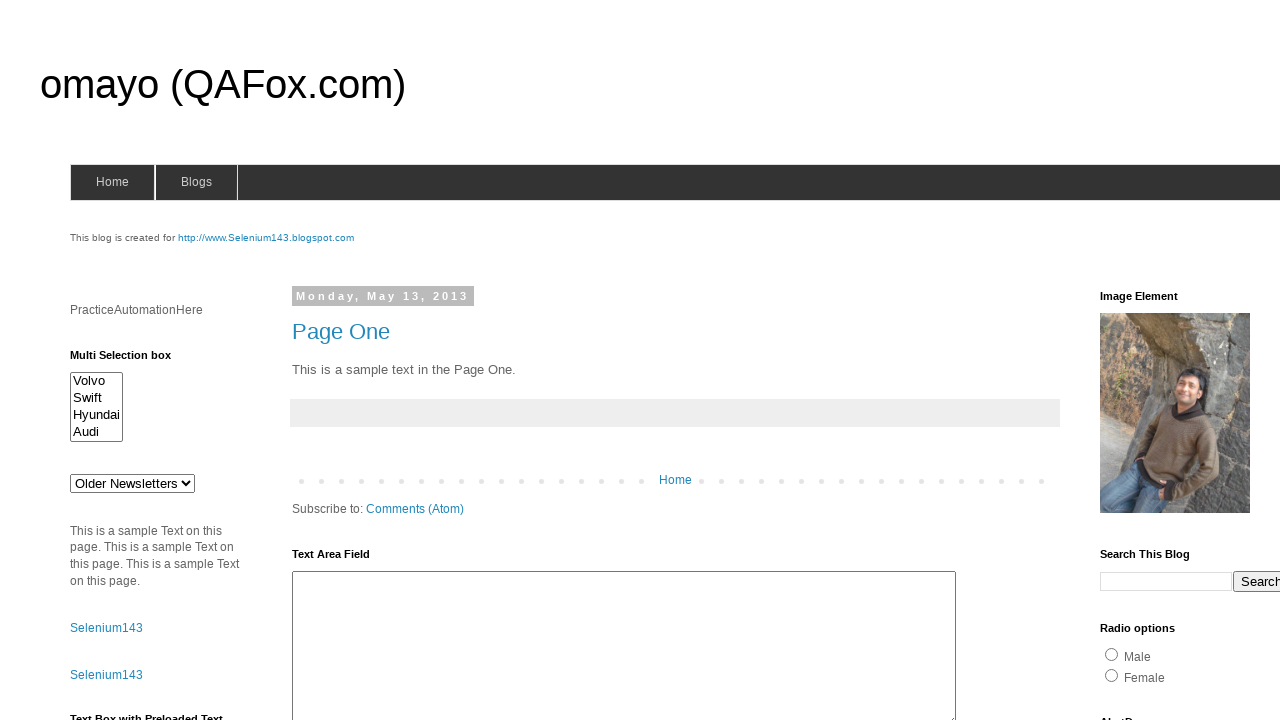

Hovered over the blogs menu element to reveal dropdown at (196, 182) on #blogsmenu
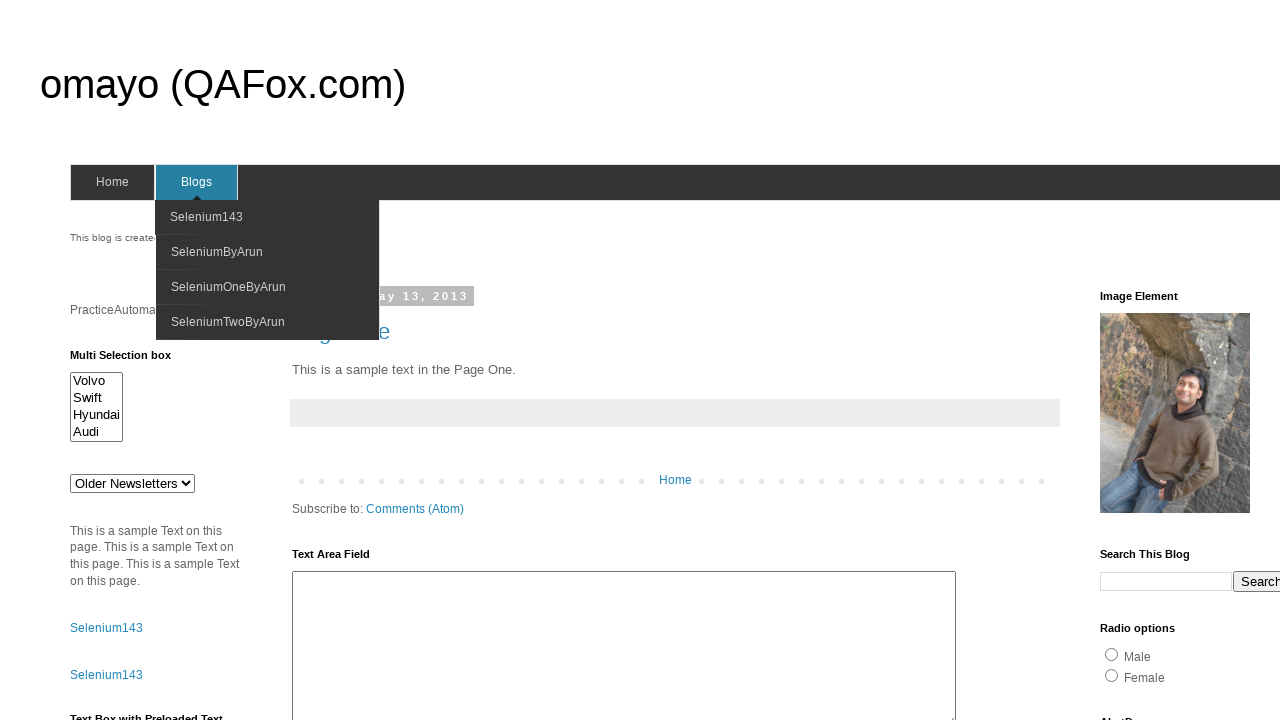

Waited 500ms for hover effect to fully display
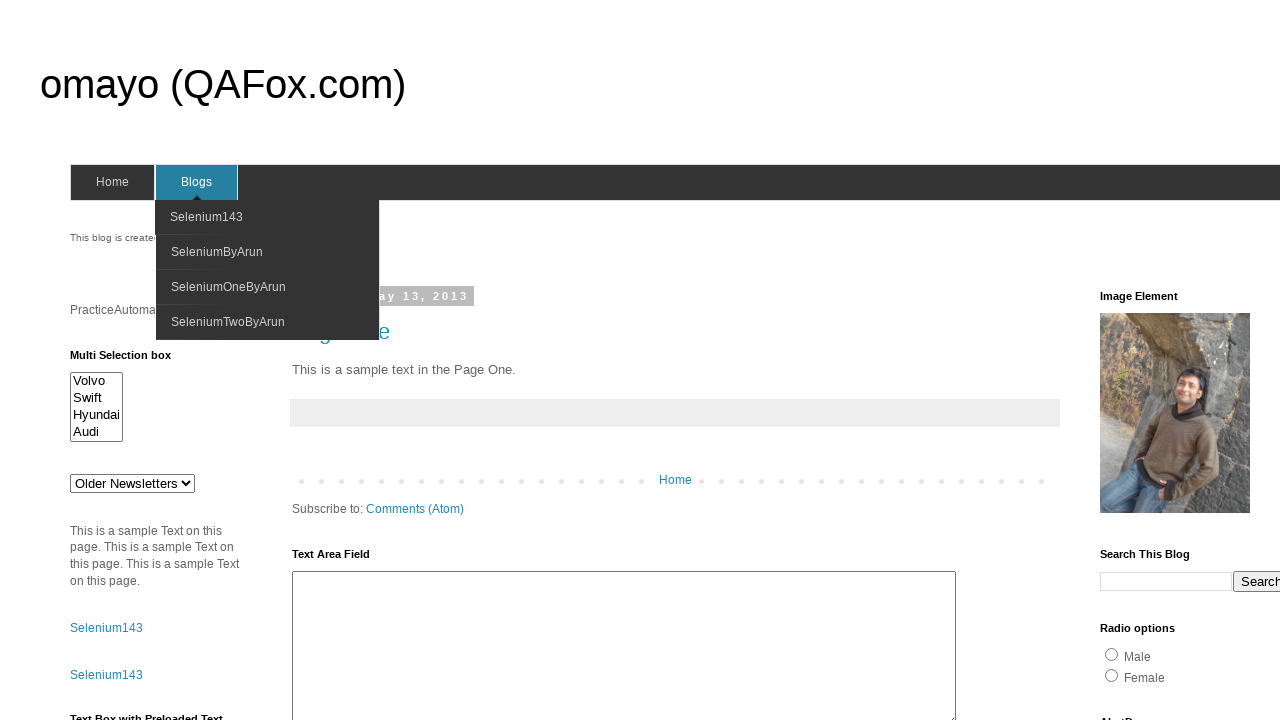

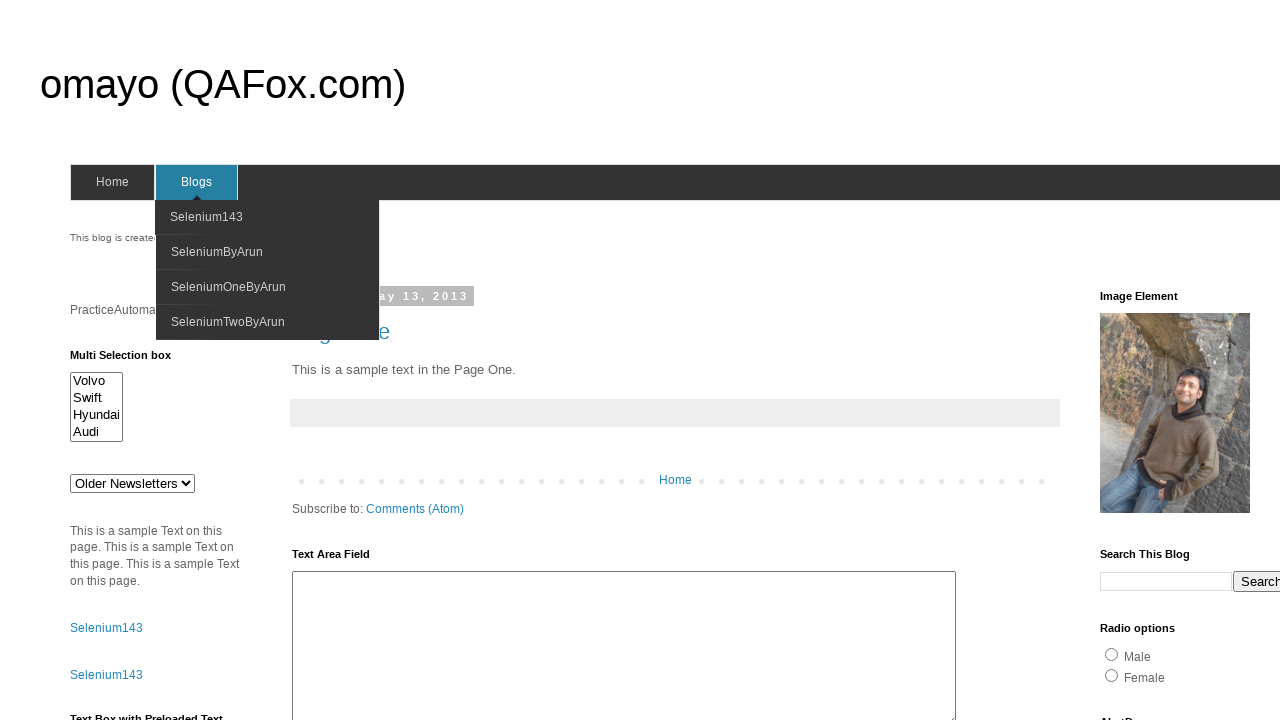